Tests URL redirect detection by navigating to a URL and checking if the final URL differs from the original (testing redirect behavior).

Starting URL: http://www.has-sante.fr/portail/jcms/c_676945/fr/prialt-ct-5245

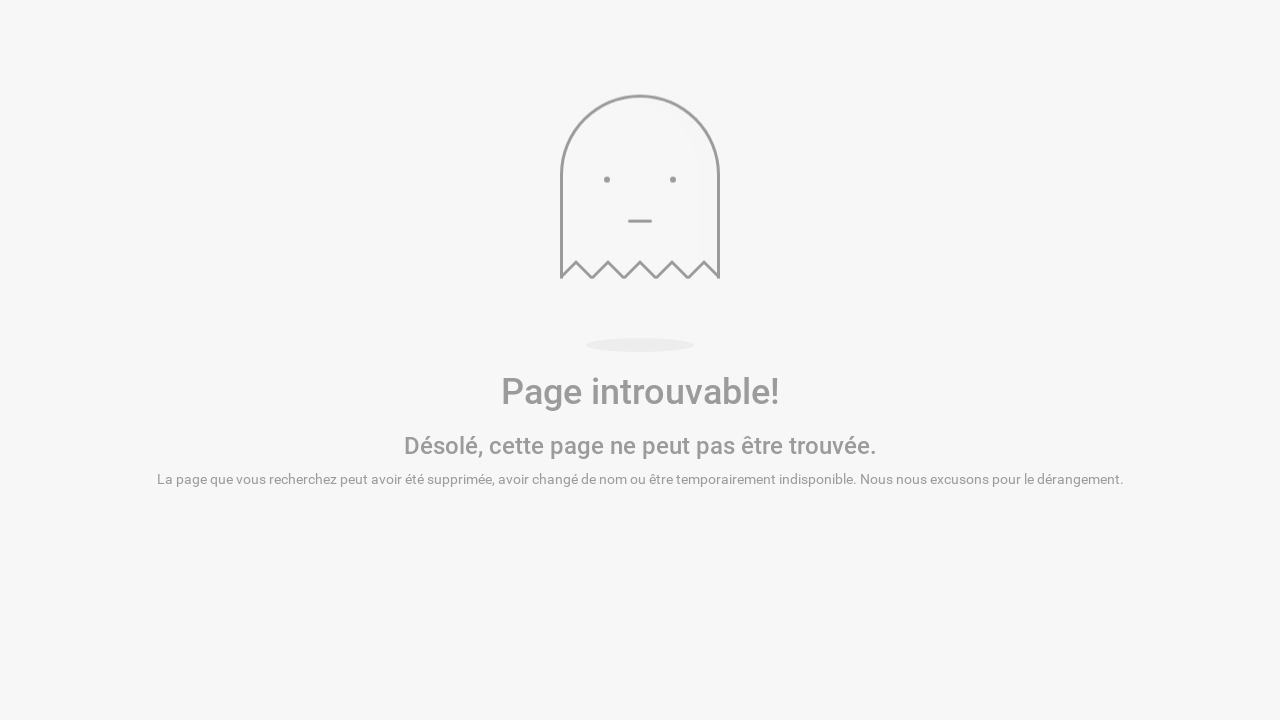

Waited for page to reach domcontentloaded state
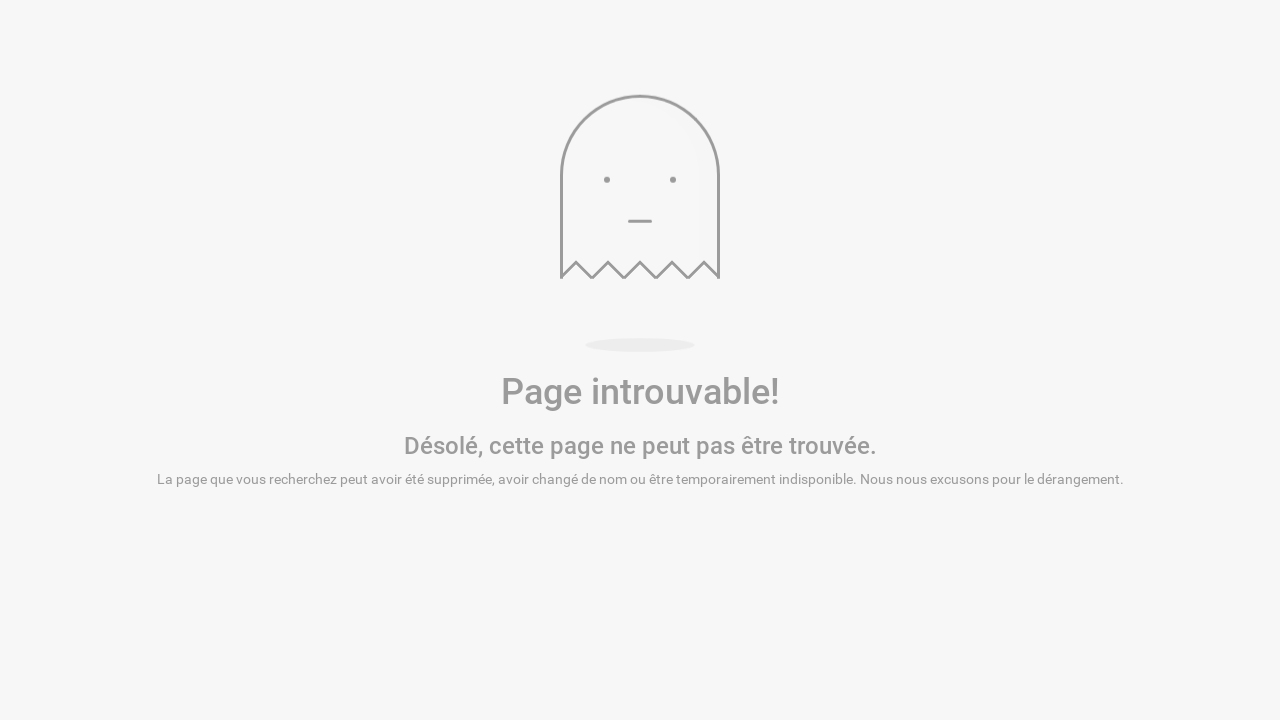

Captured final URL after potential redirects: https://www.has-sante.fr/portail/jcms/c_676945/fr/prialt-ct-5245
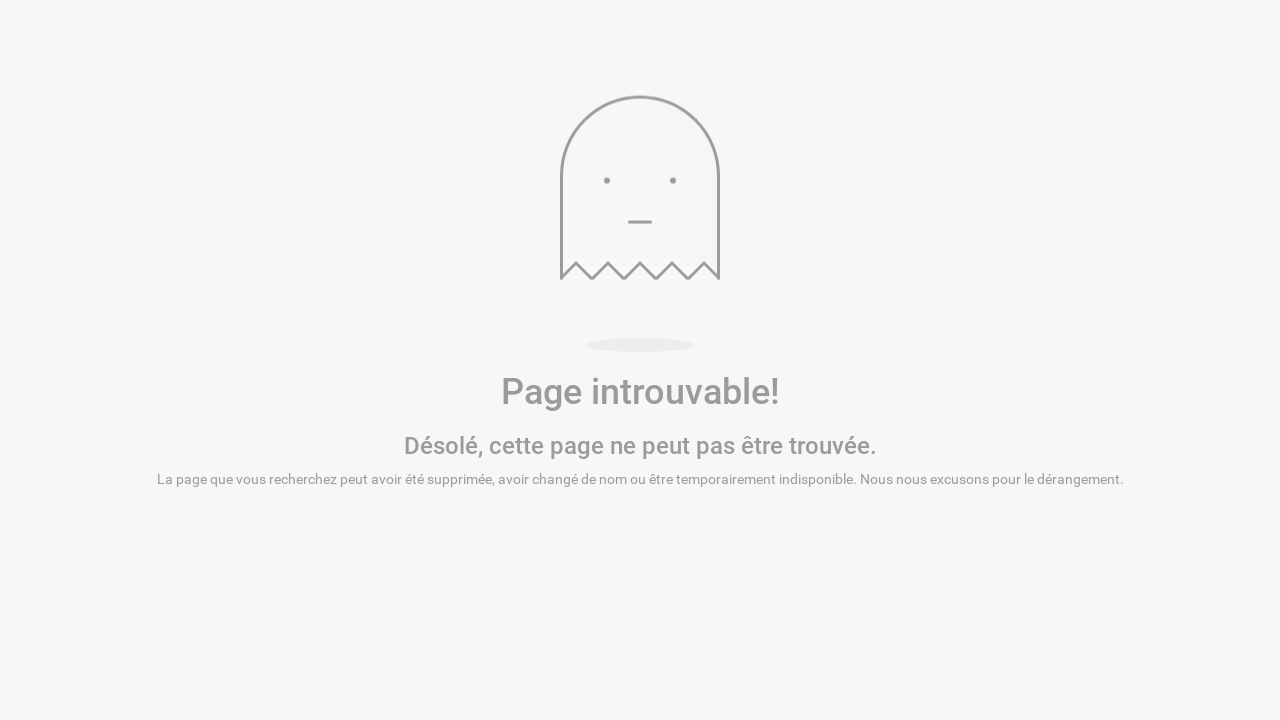

Logged final URL to console
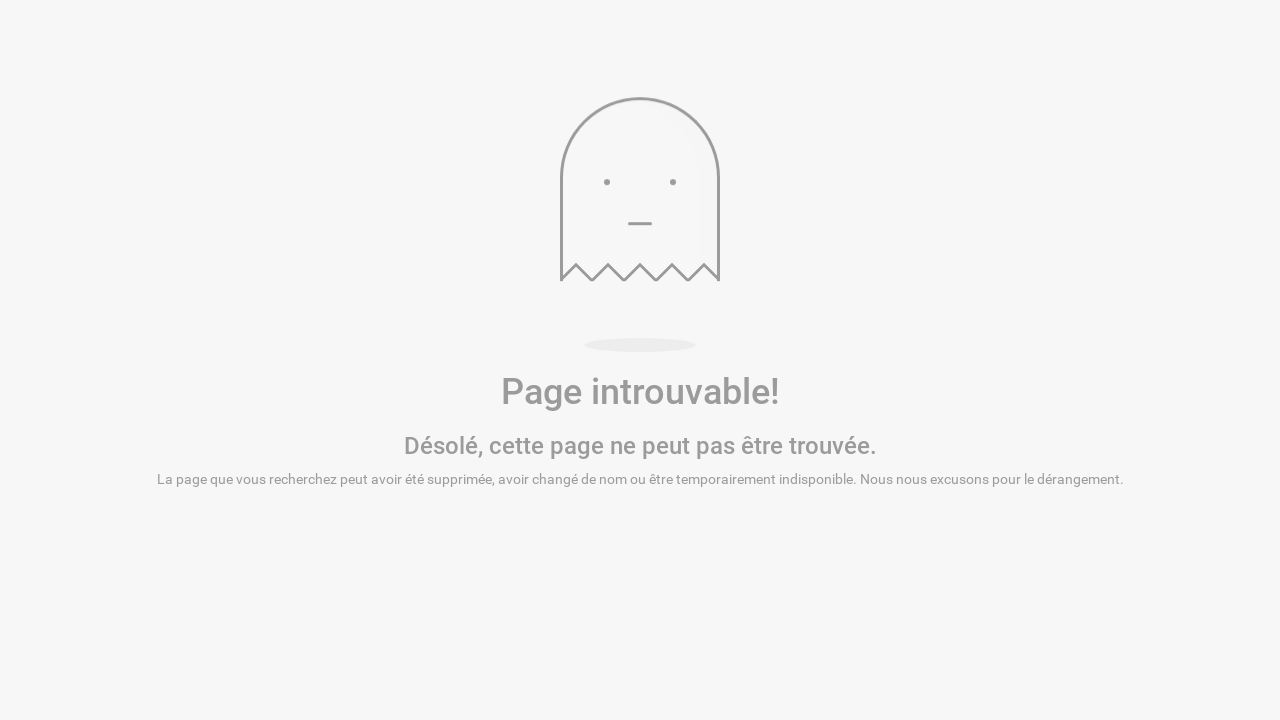

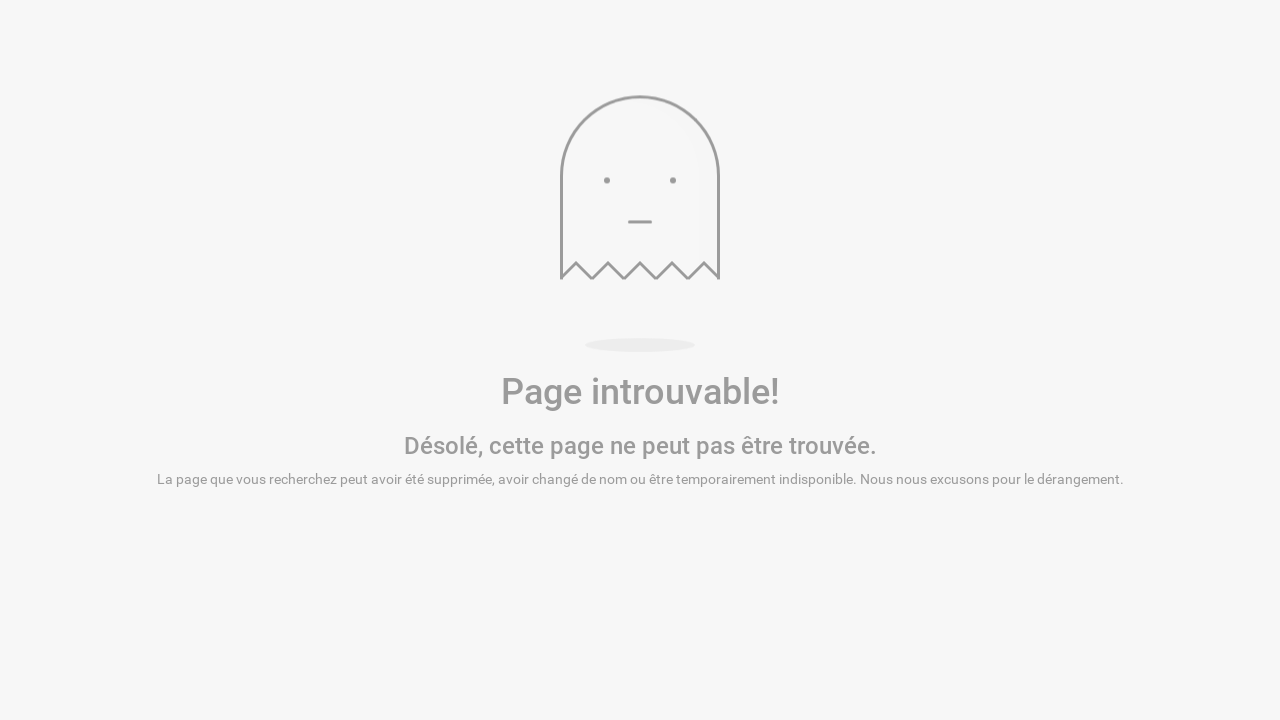